Solves a mathematical captcha by extracting a value from an element attribute, calculating the result, and submitting the form with checkbox selections

Starting URL: http://suninjuly.github.io/get_attribute.html

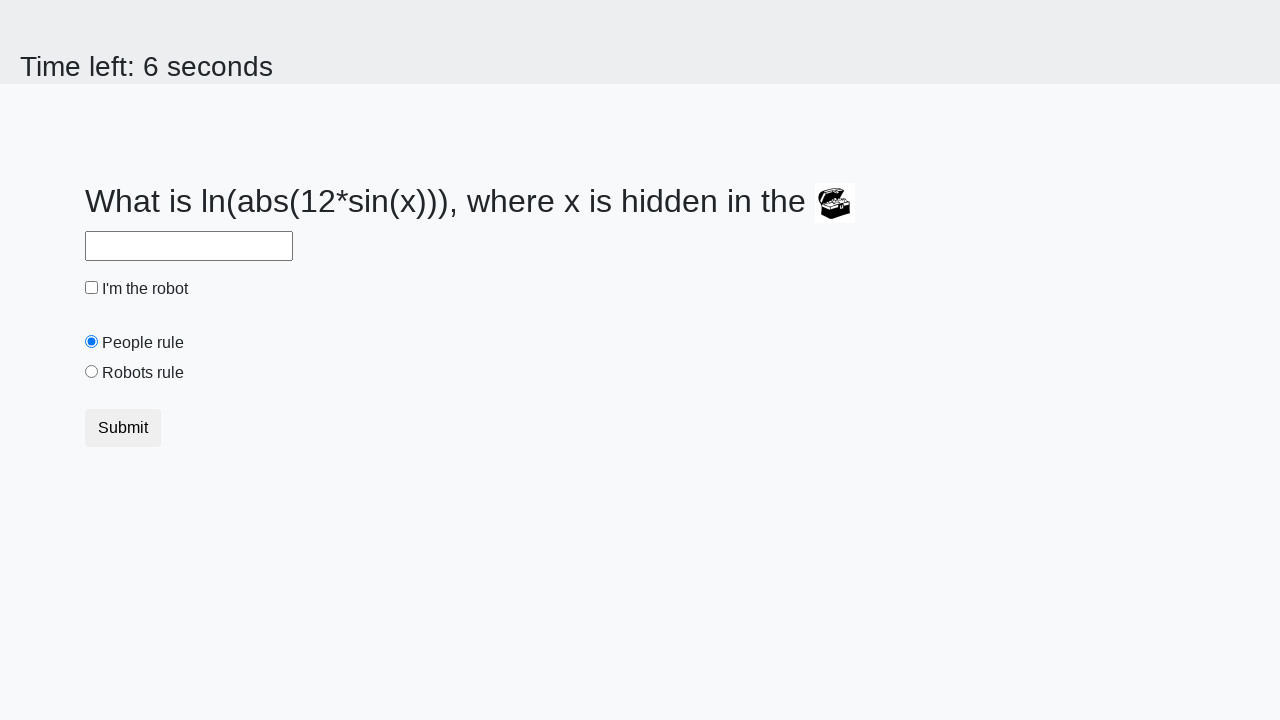

Located treasure element
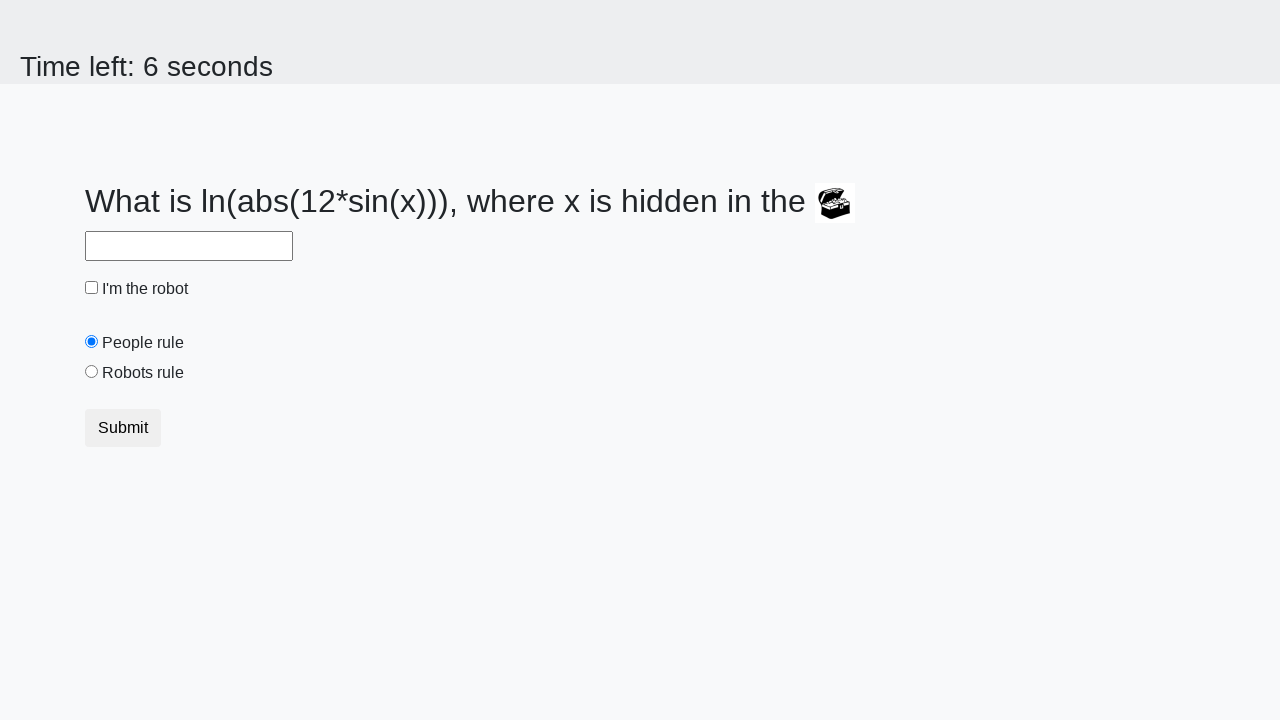

Extracted valuex attribute from treasure element
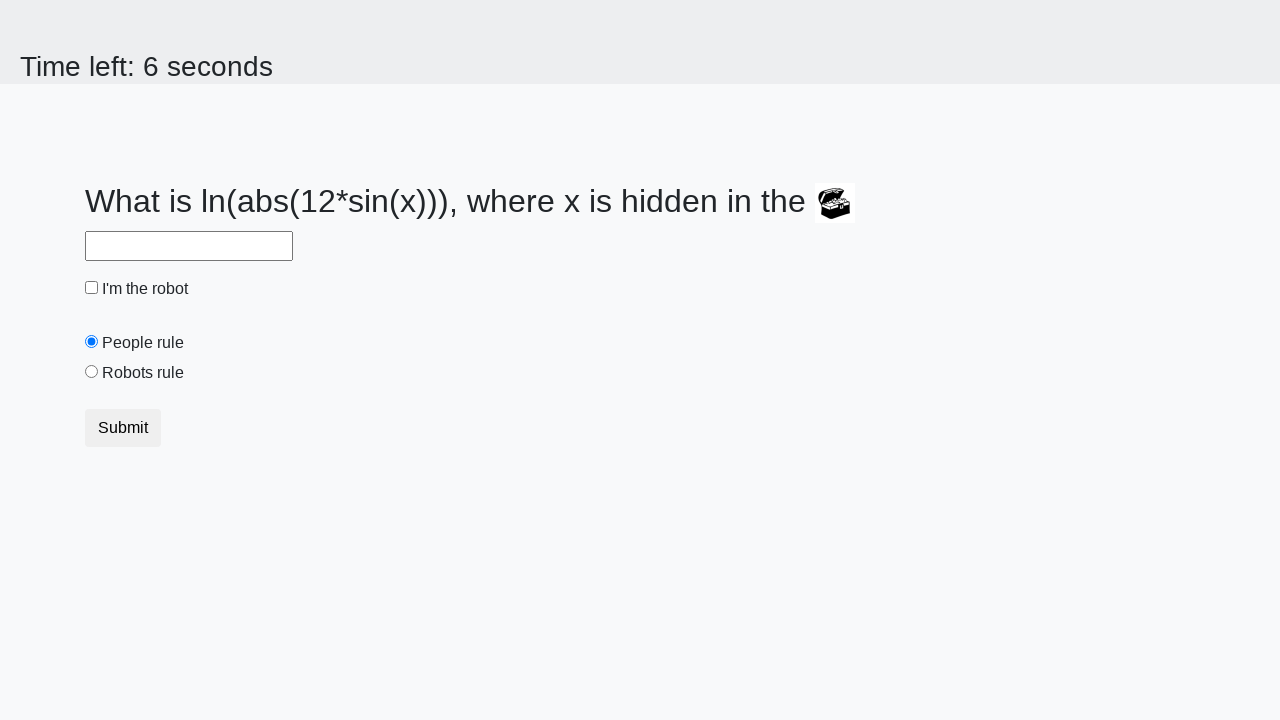

Calculated mathematical result using formula: log(abs(12*sin(x)))
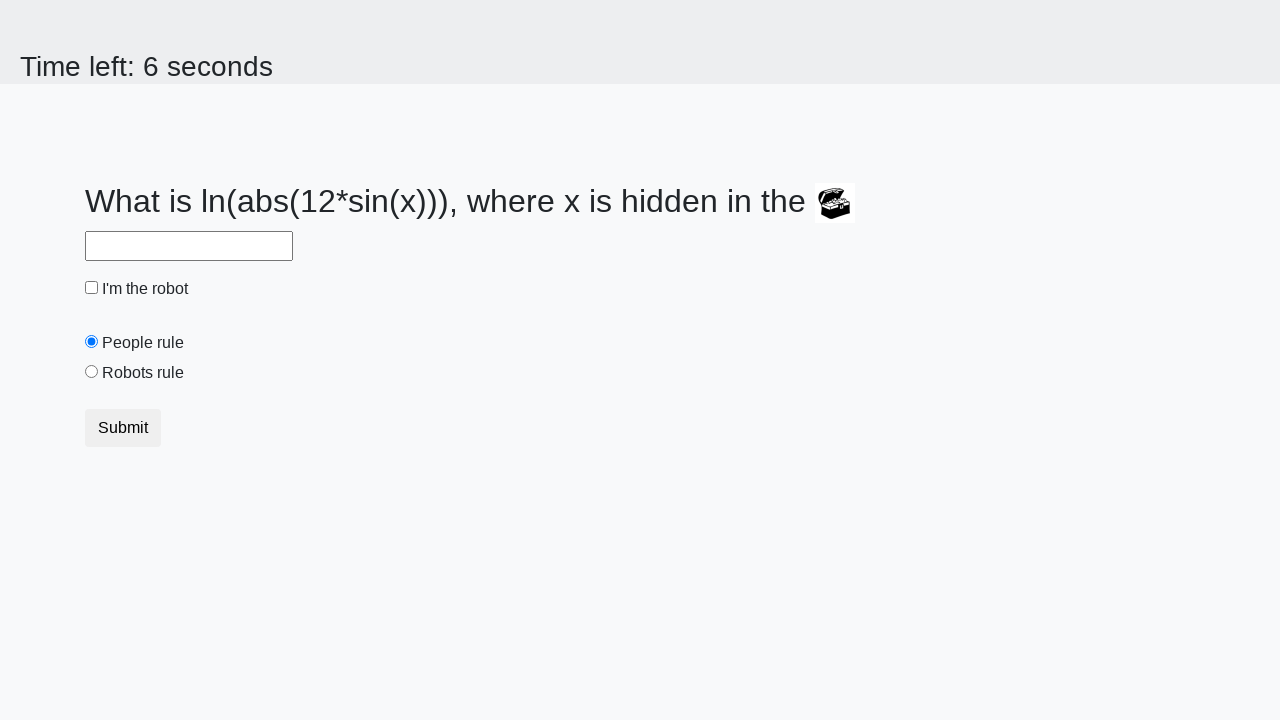

Filled answer field with calculated result on #answer
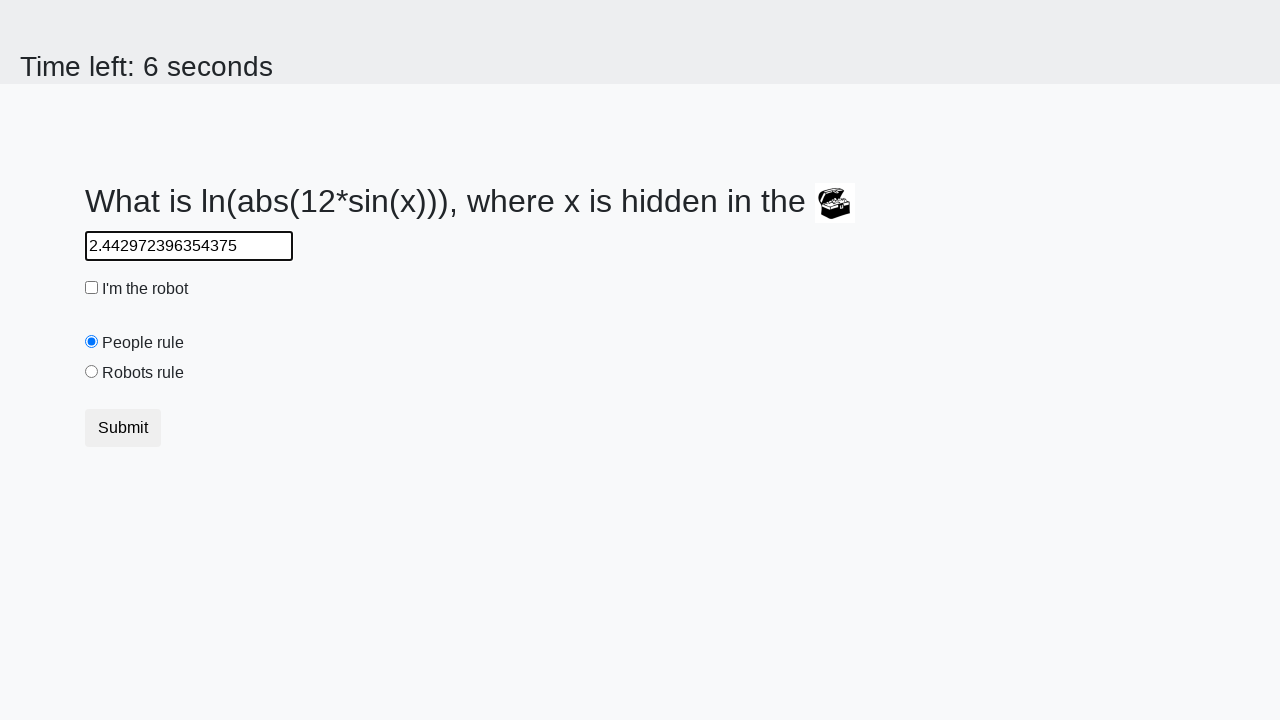

Clicked robot checkbox at (92, 288) on #robotCheckbox
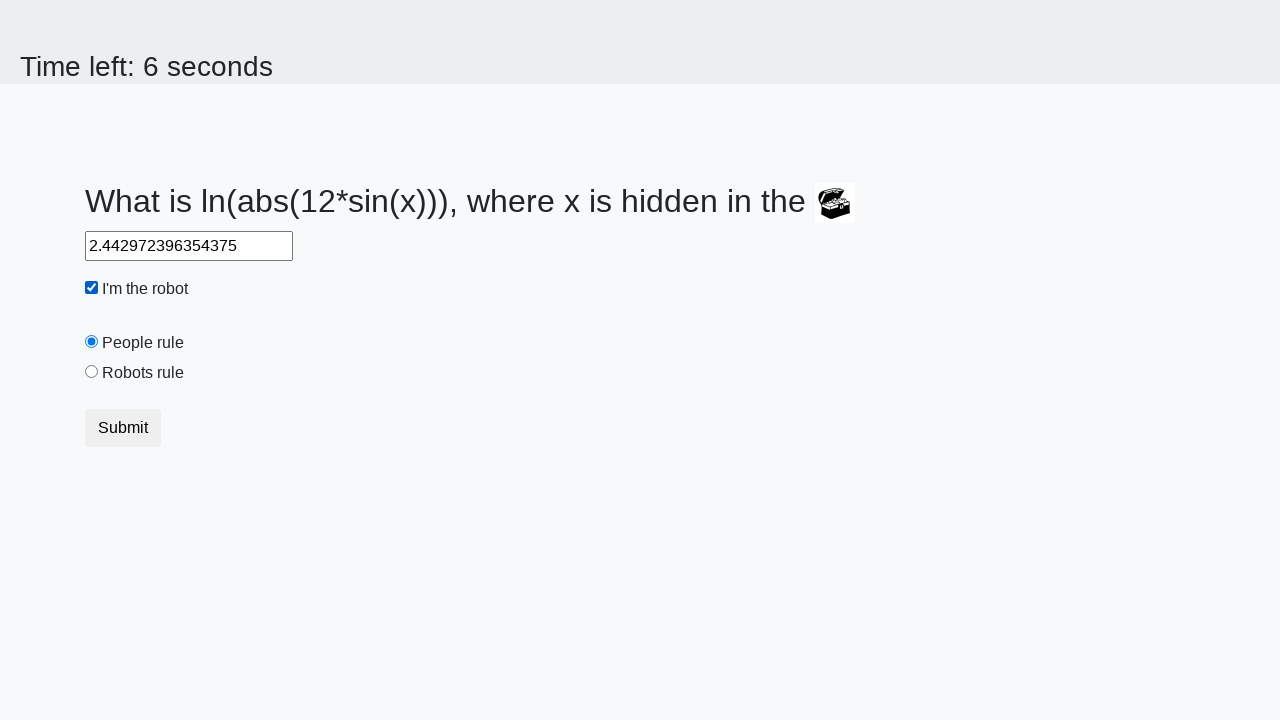

Clicked robots rule radio button at (92, 372) on #robotsRule
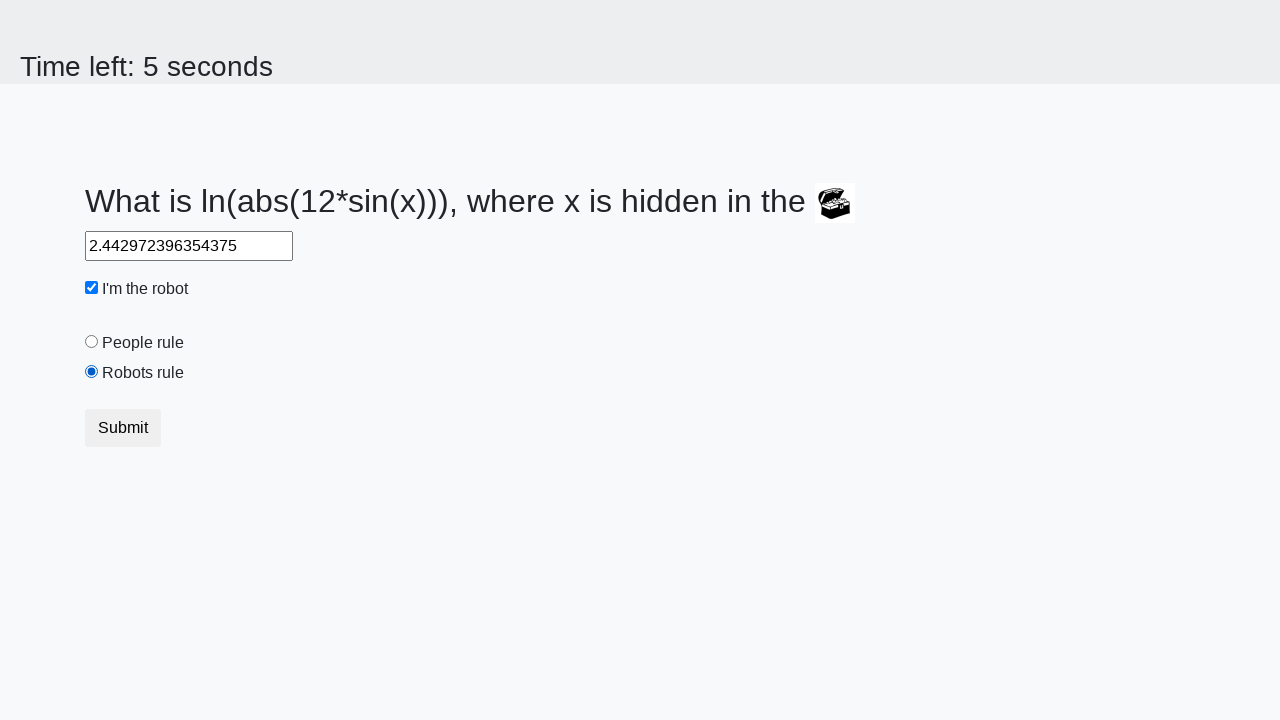

Clicked submit button to submit the form at (123, 428) on button.btn
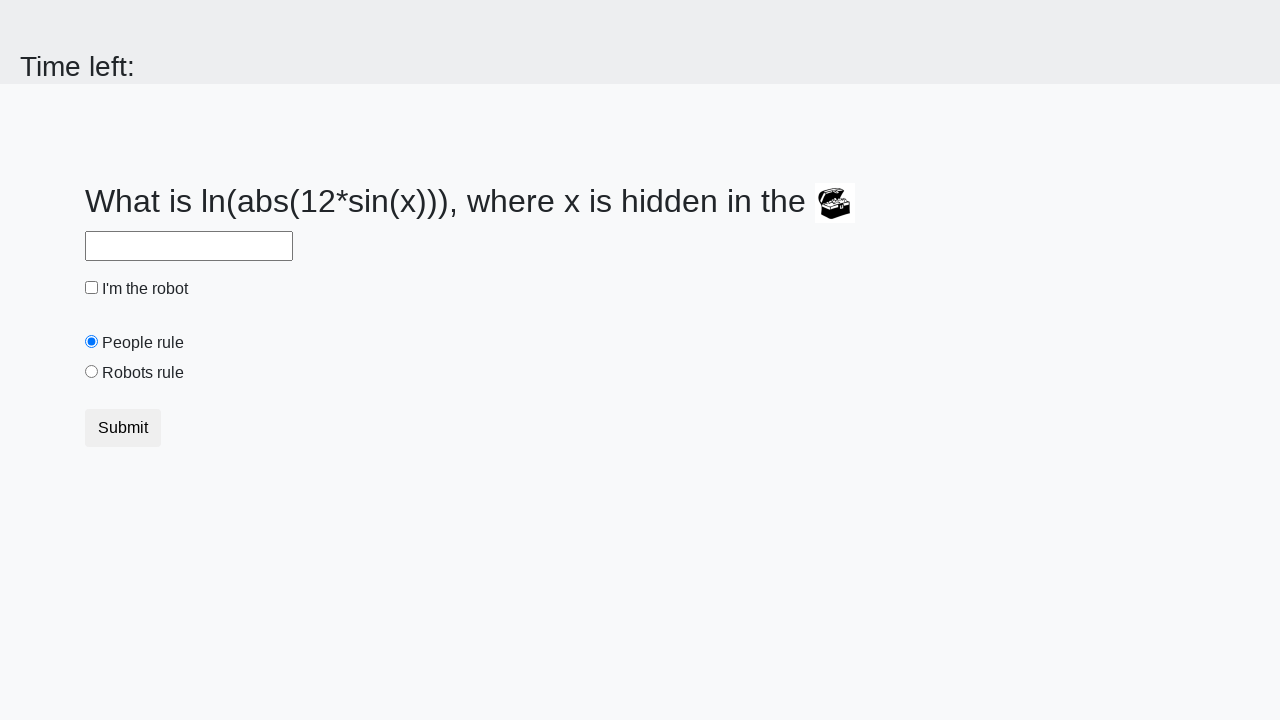

Set up dialog handler to accept alerts
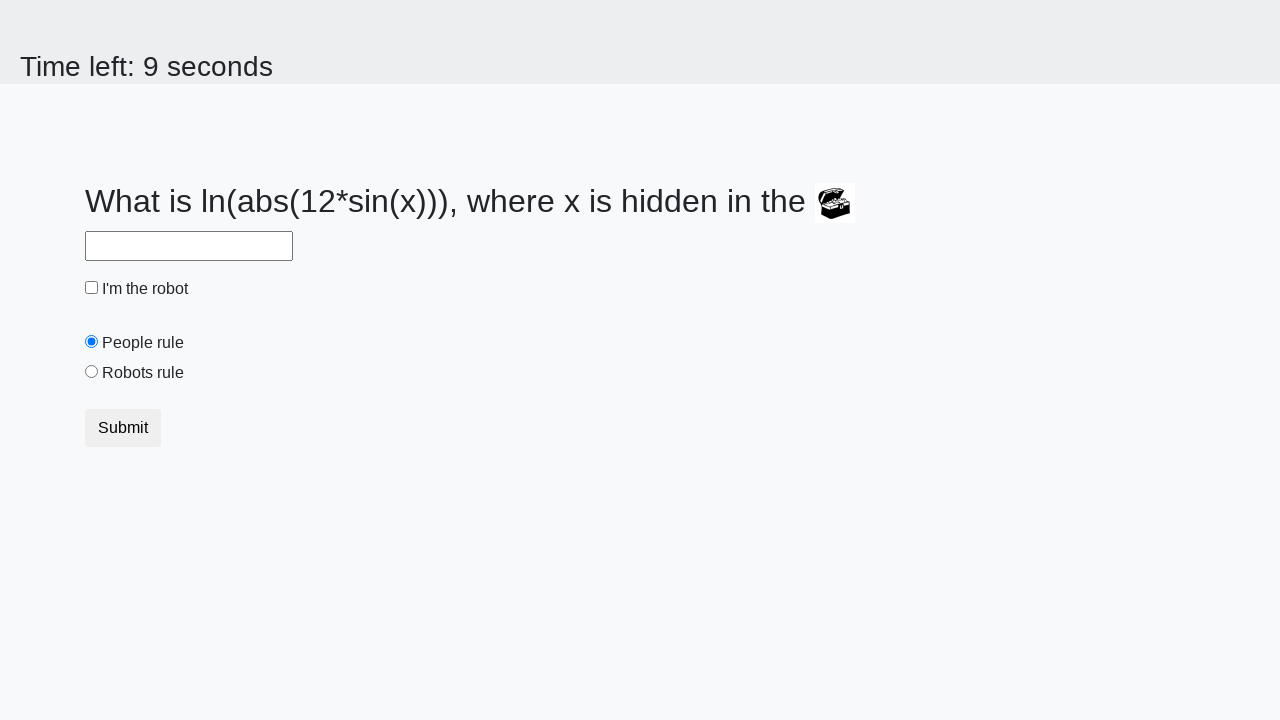

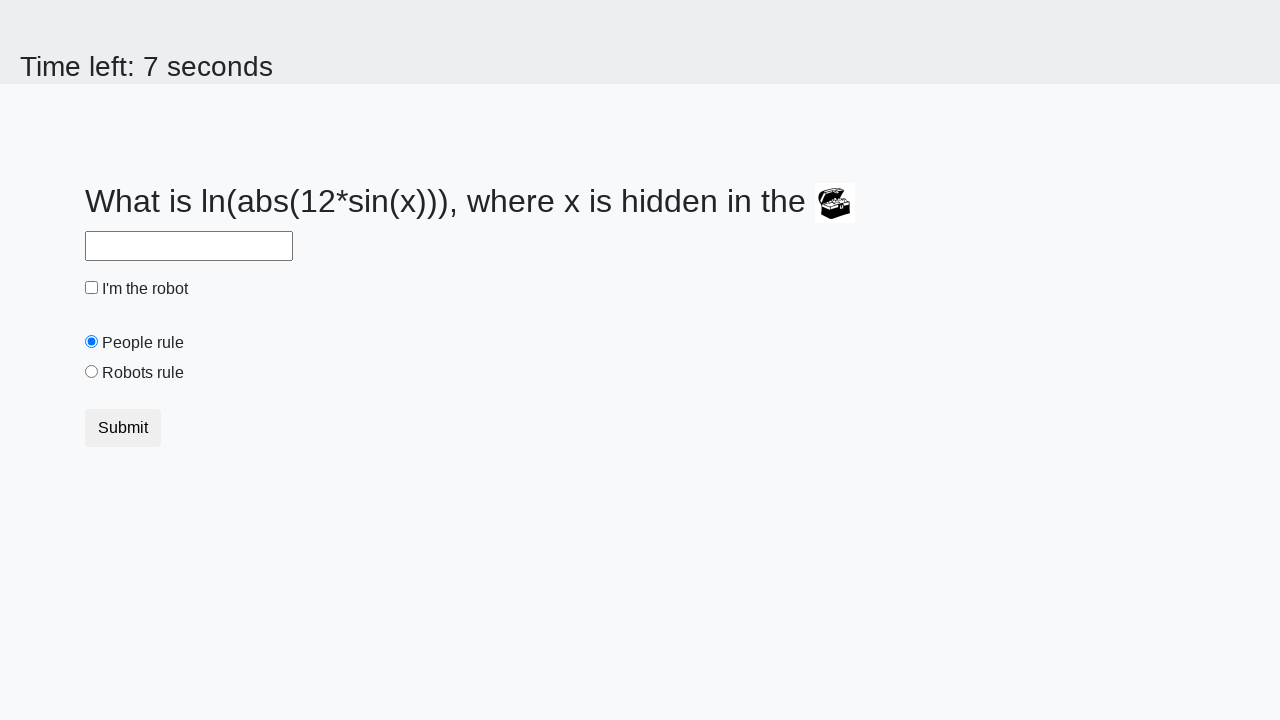